Tests waiting for a dynamically rendered element to appear after clicking a button

Starting URL: https://the-internet.herokuapp.com/dynamic_loading/2

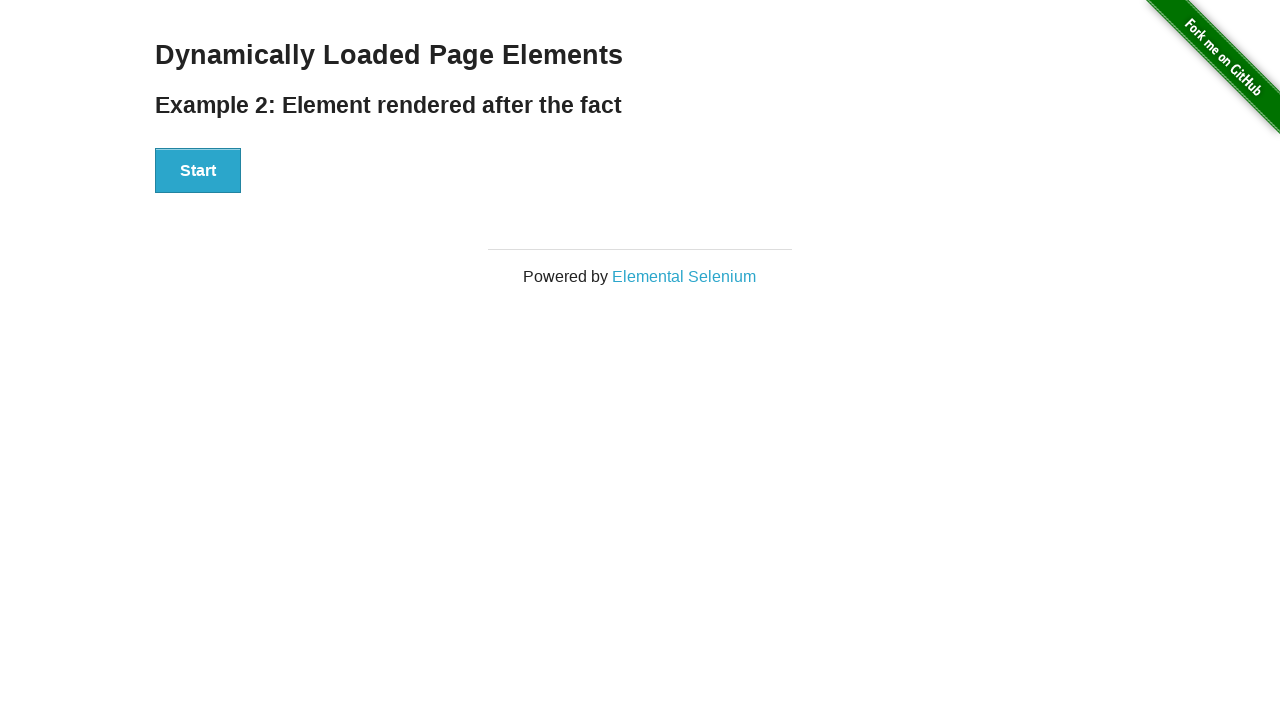

Clicked the start button to trigger dynamic loading at (198, 171) on button
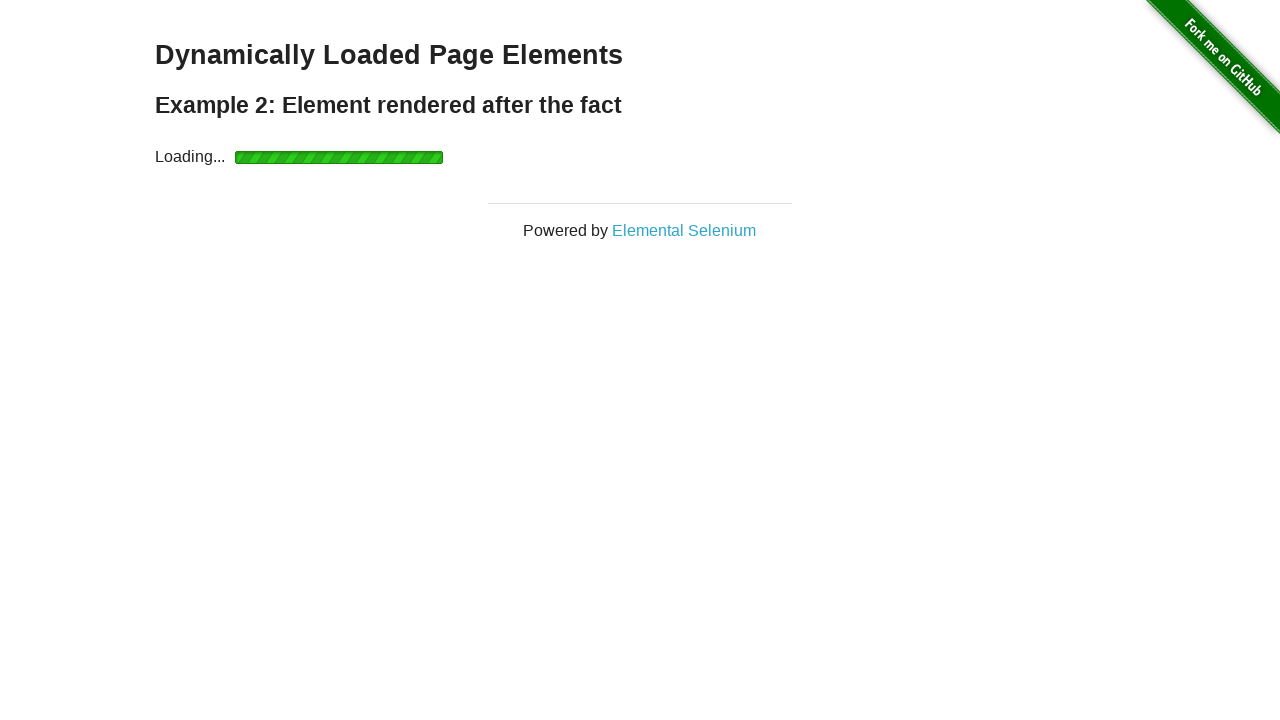

Dynamically rendered element appeared after button click
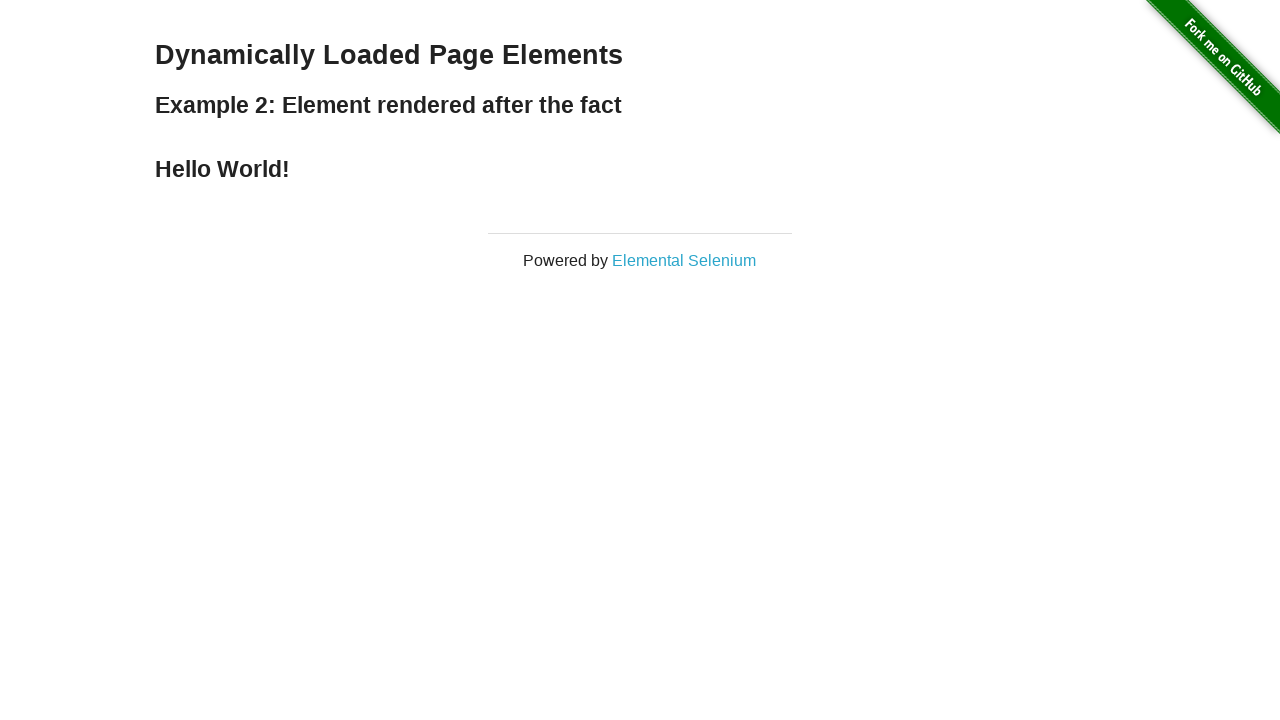

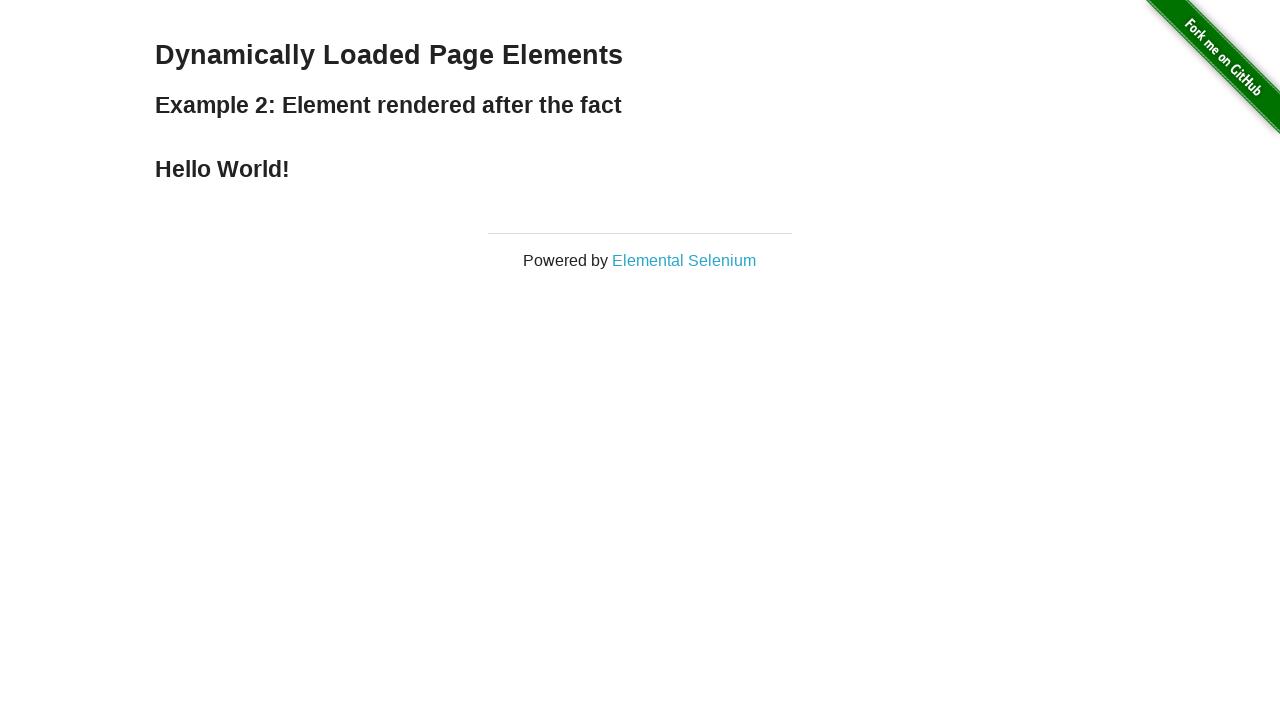